Tests jQuery UI datepicker widget by opening the calendar, navigating to July, and selecting the 19th day

Starting URL: https://jqueryui.com/datepicker/

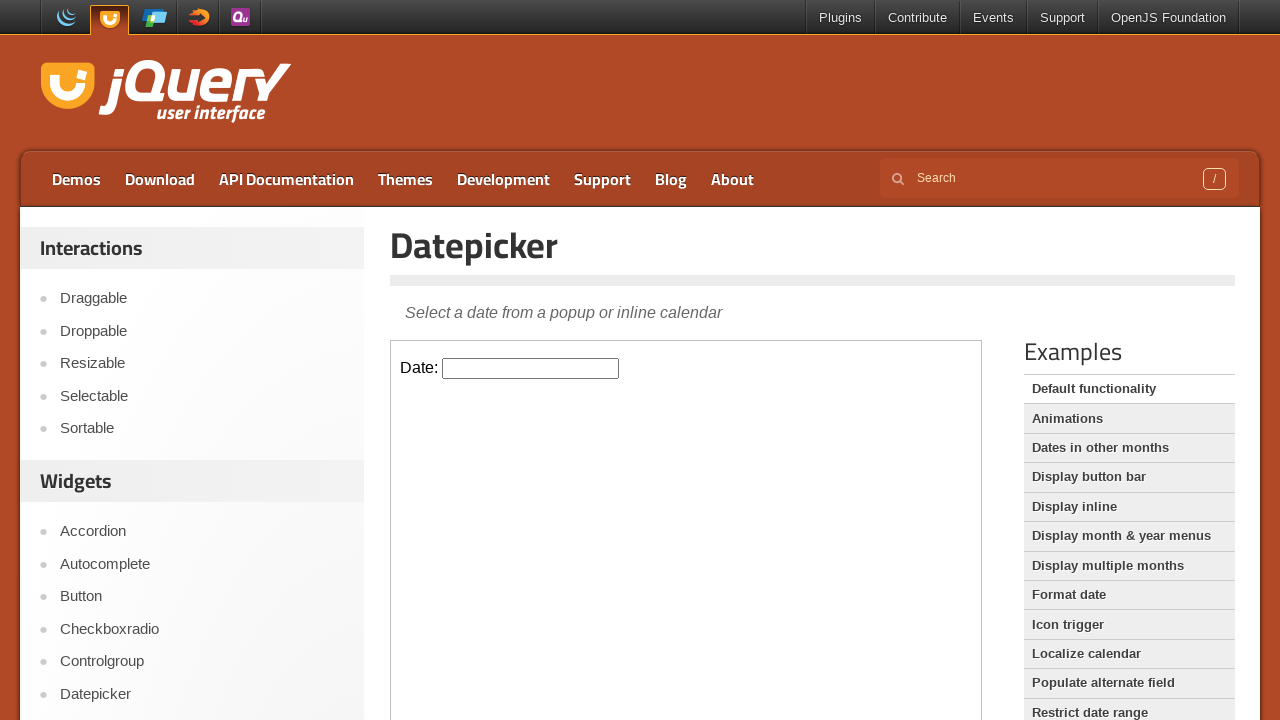

Located iframe containing datepicker
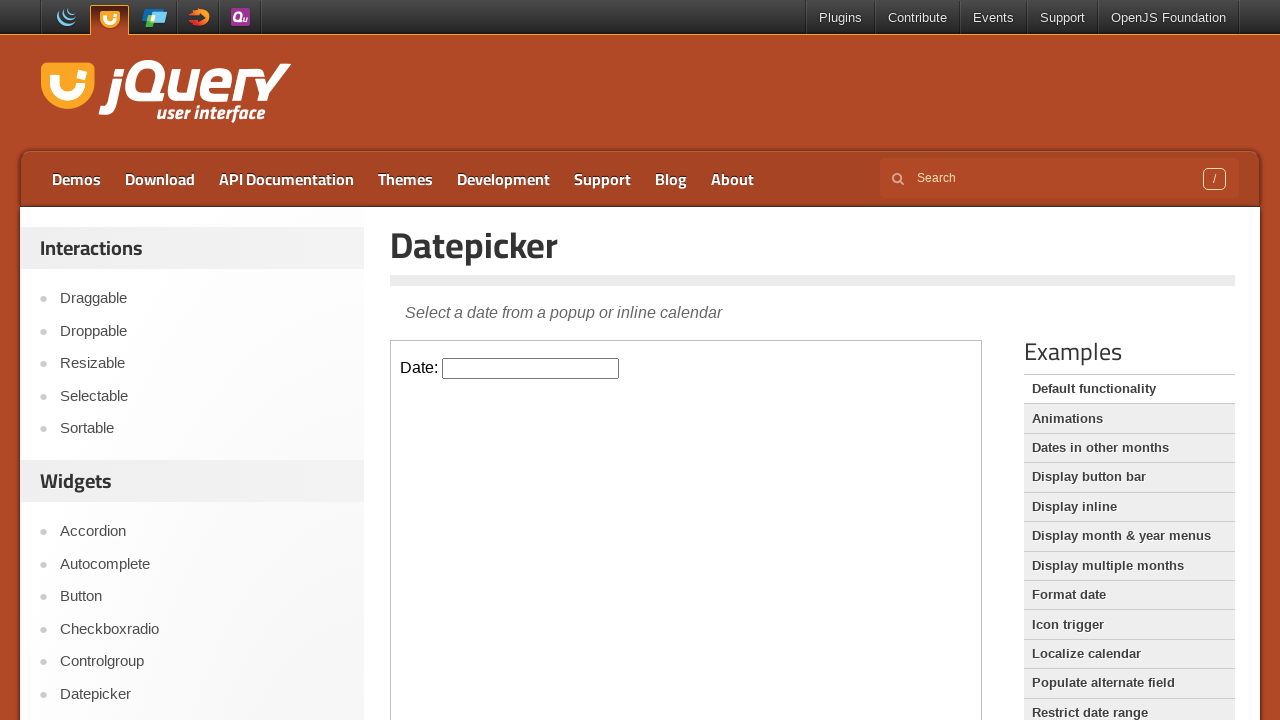

Clicked datepicker input to open calendar at (531, 368) on iframe >> nth=0 >> internal:control=enter-frame >> #datepicker
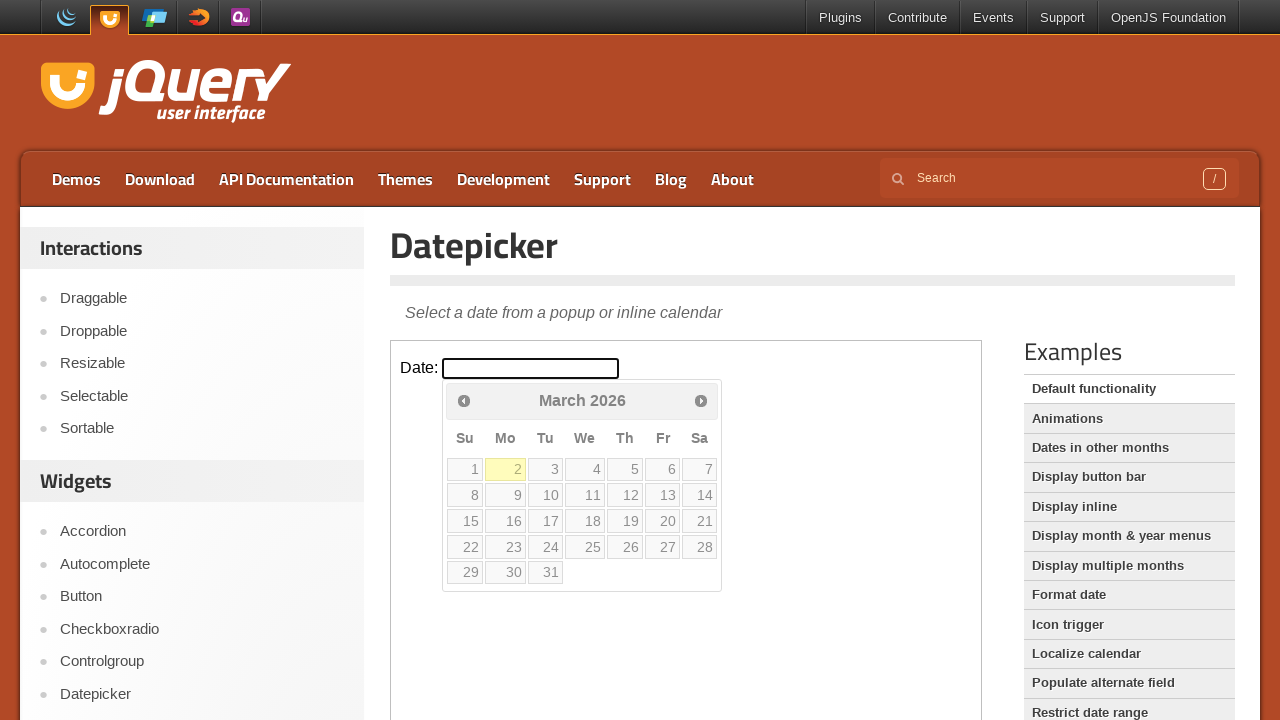

Checked current month: March
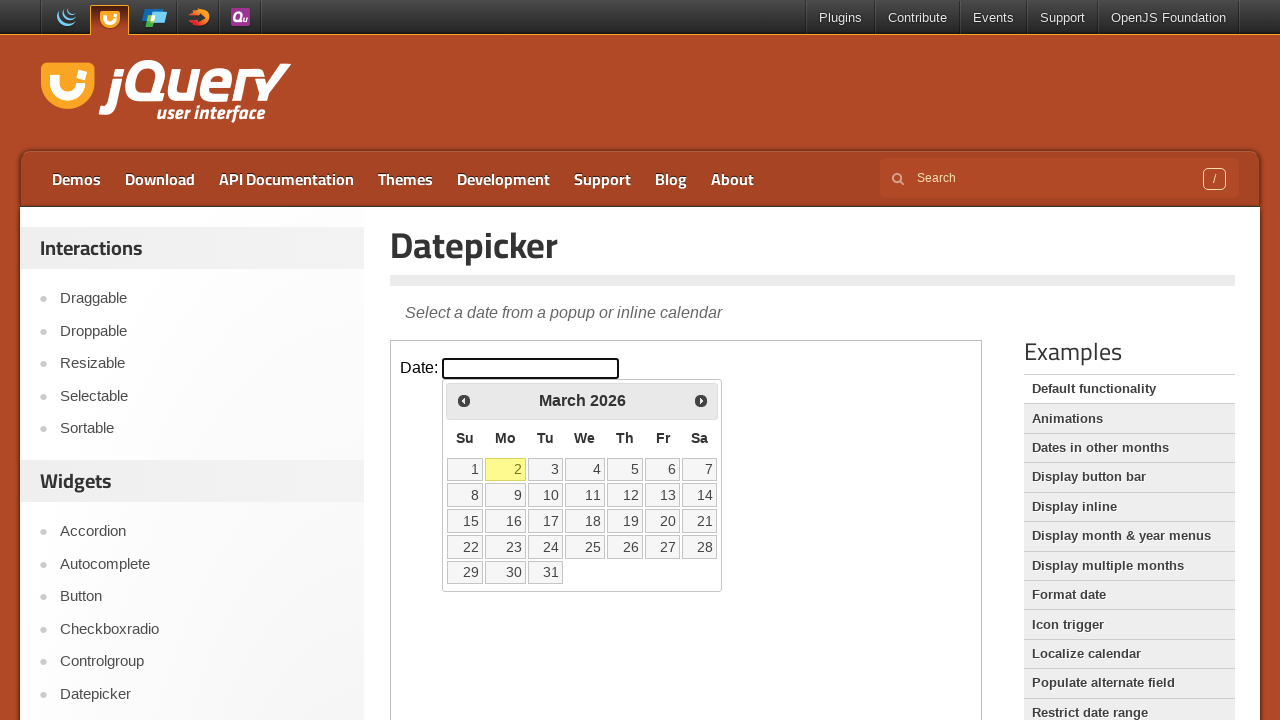

Clicked next month arrow at (701, 400) on iframe >> nth=0 >> internal:control=enter-frame >> .ui-icon-circle-triangle-e
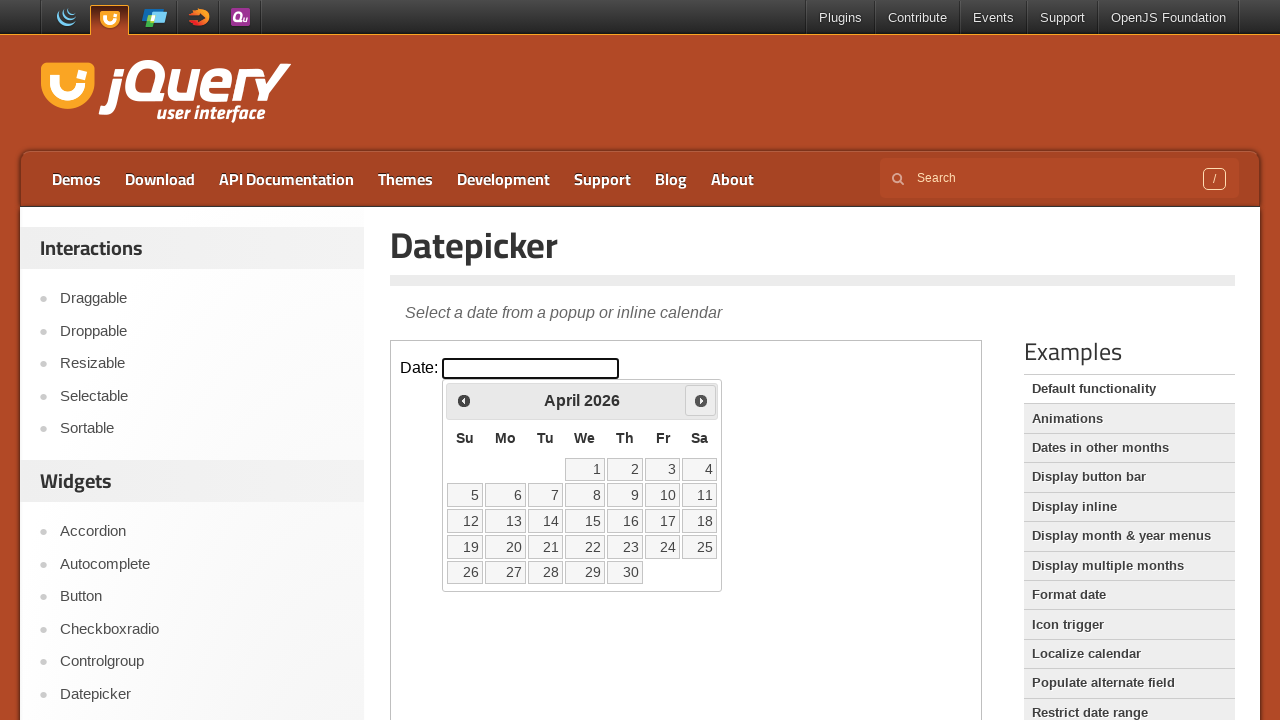

Waited for calendar to update
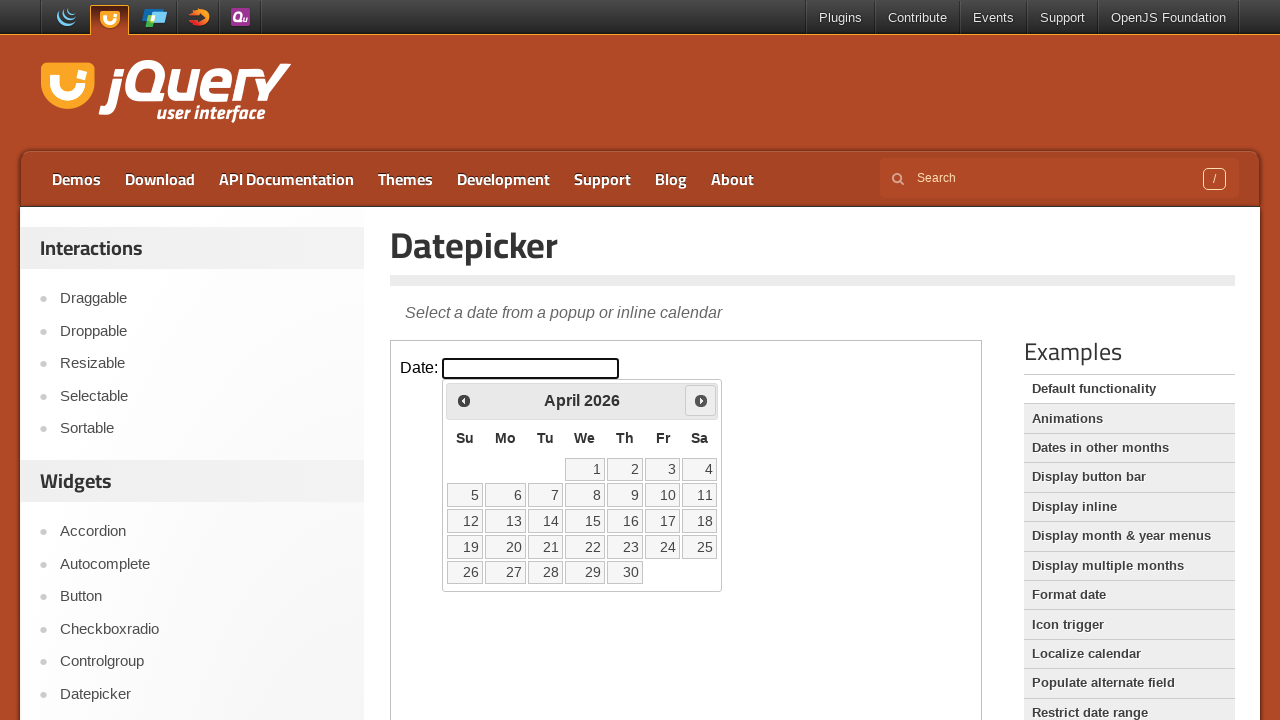

Checked current month: April
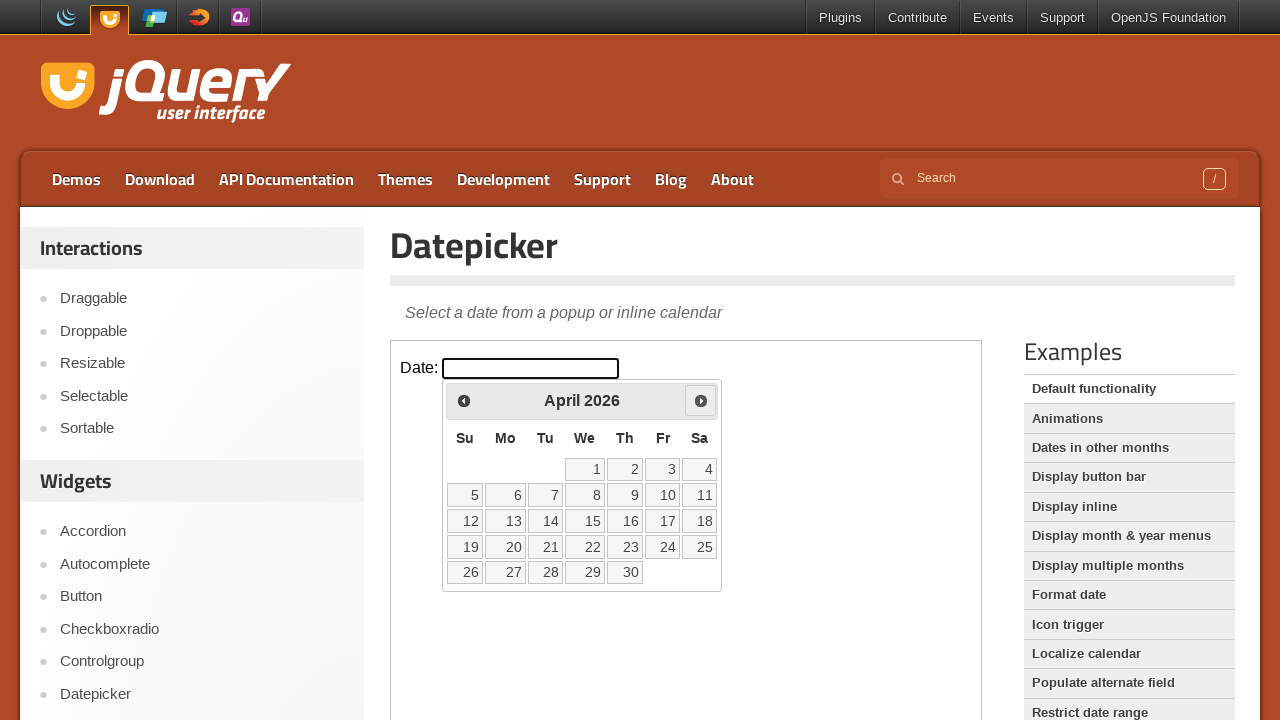

Clicked next month arrow at (701, 400) on iframe >> nth=0 >> internal:control=enter-frame >> .ui-icon-circle-triangle-e
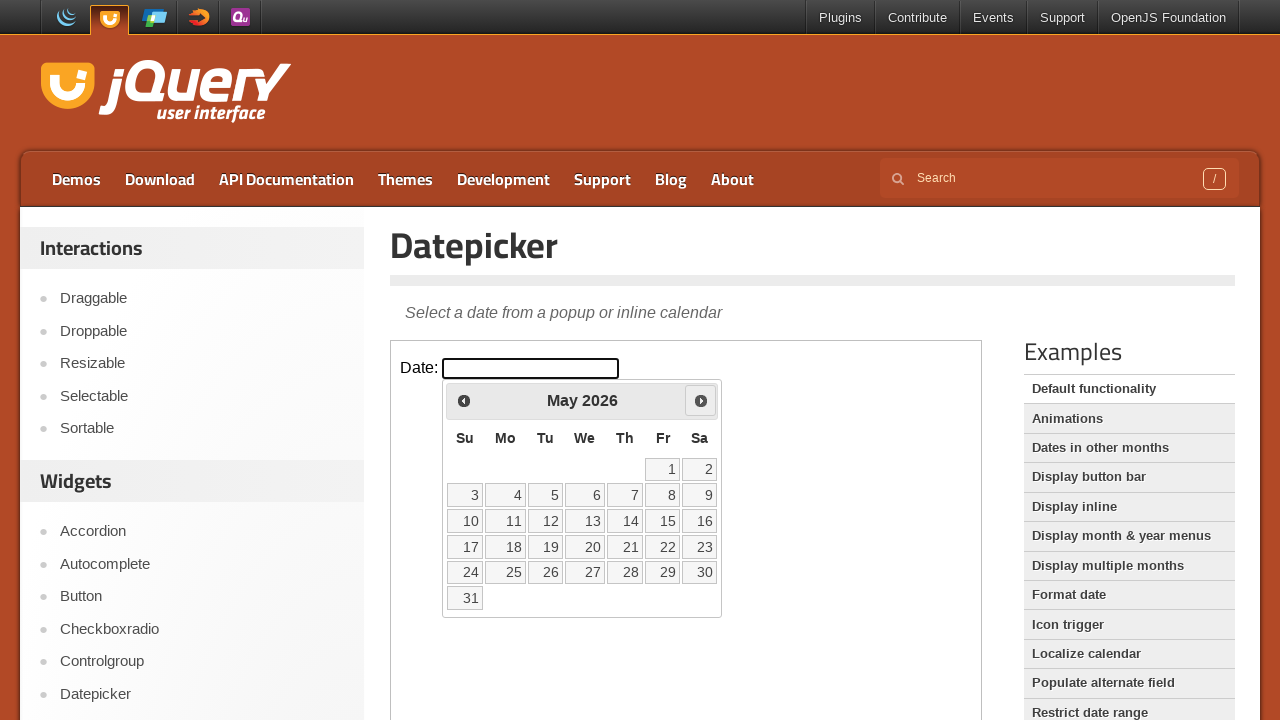

Waited for calendar to update
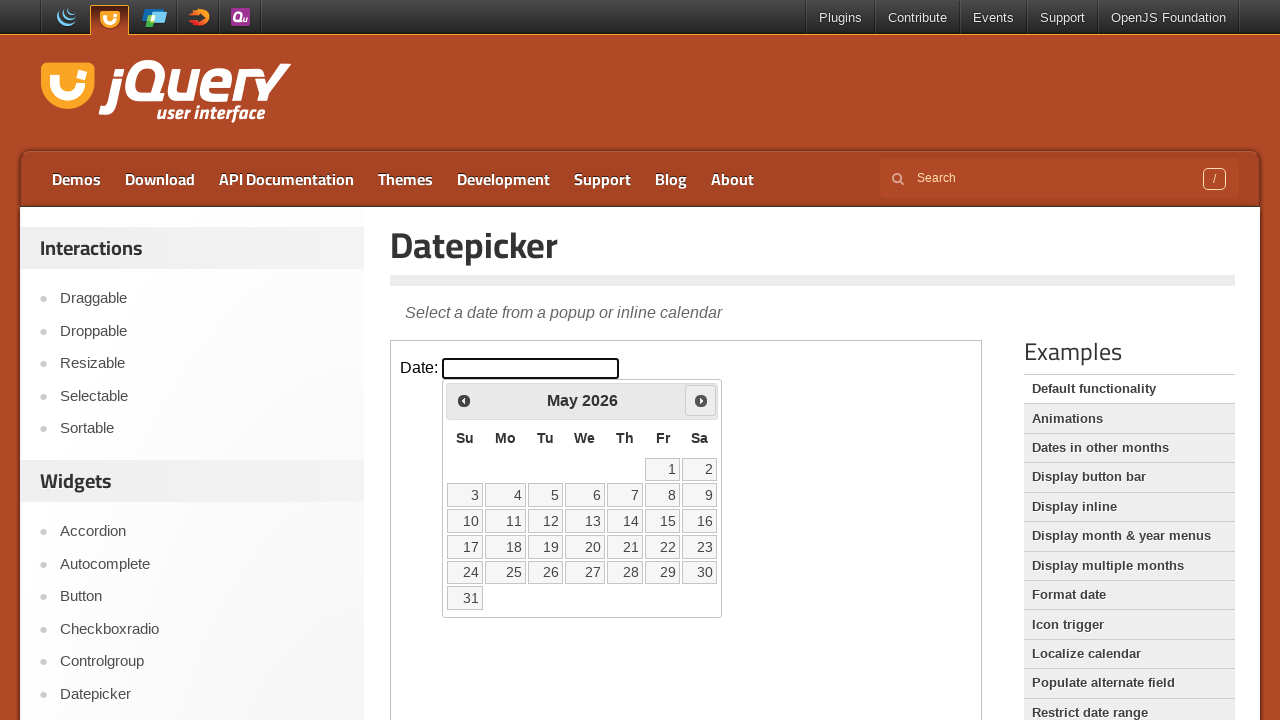

Checked current month: May
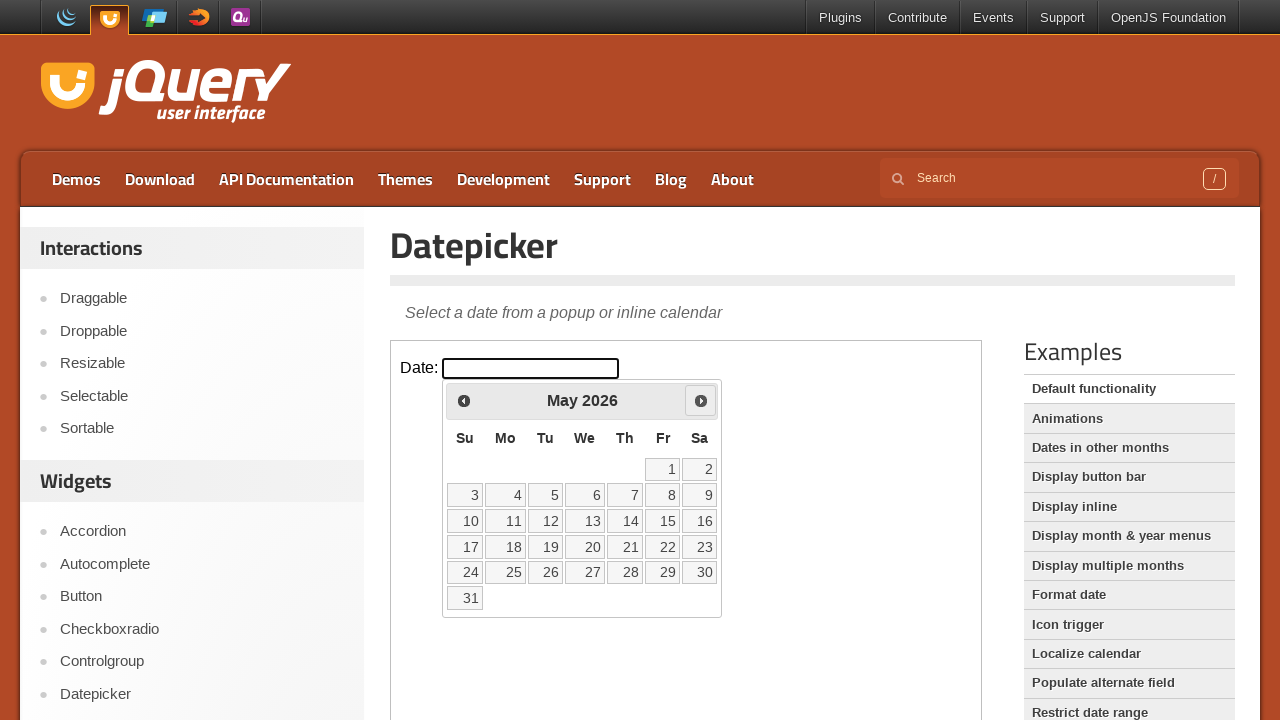

Clicked next month arrow at (701, 400) on iframe >> nth=0 >> internal:control=enter-frame >> .ui-icon-circle-triangle-e
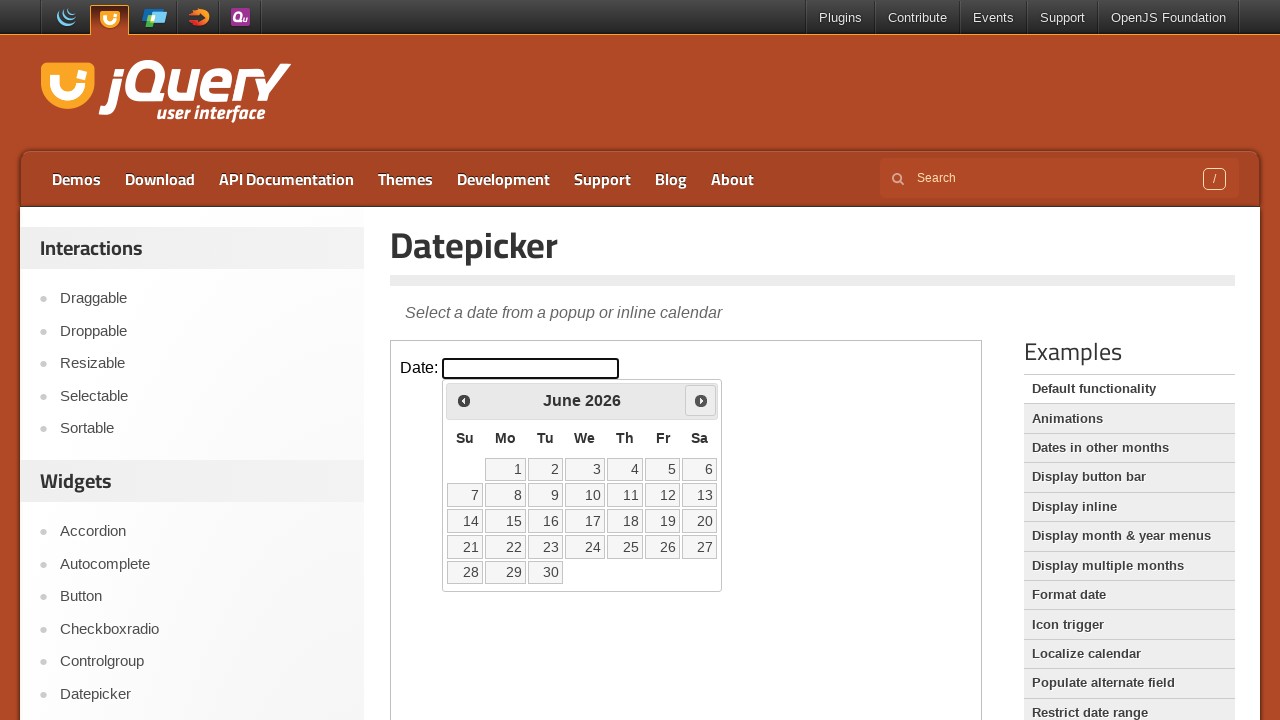

Waited for calendar to update
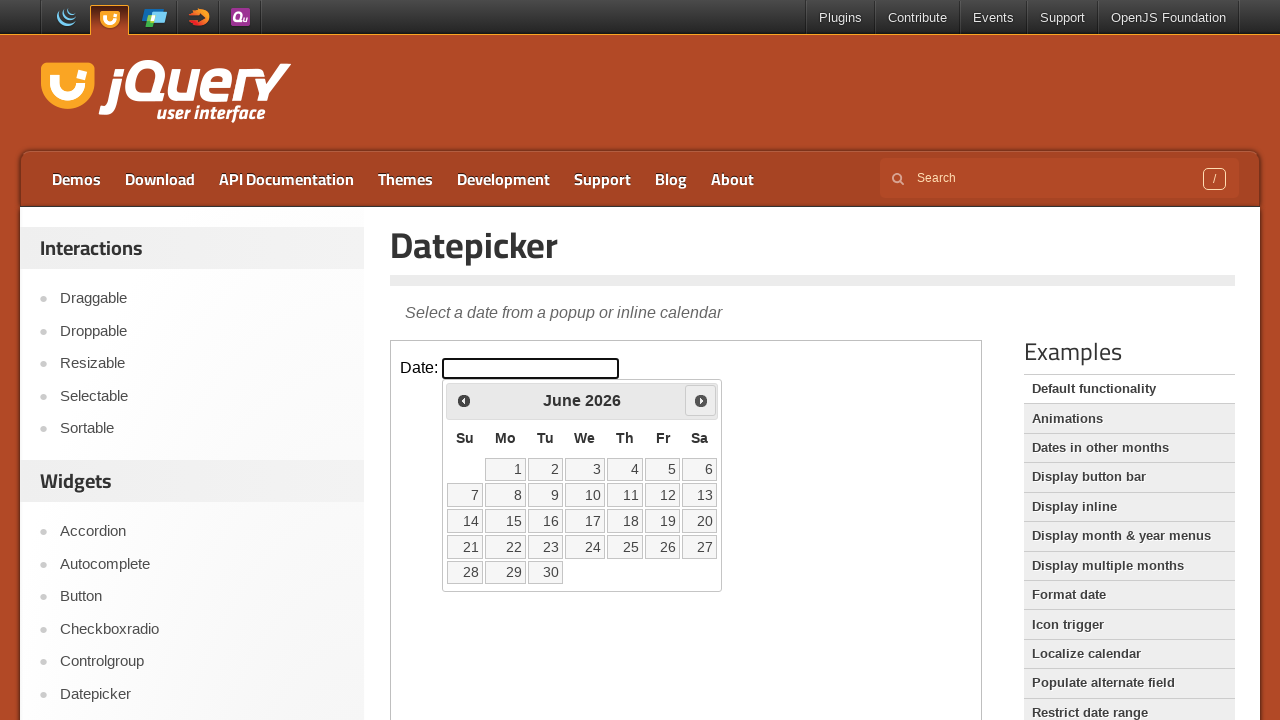

Checked current month: June
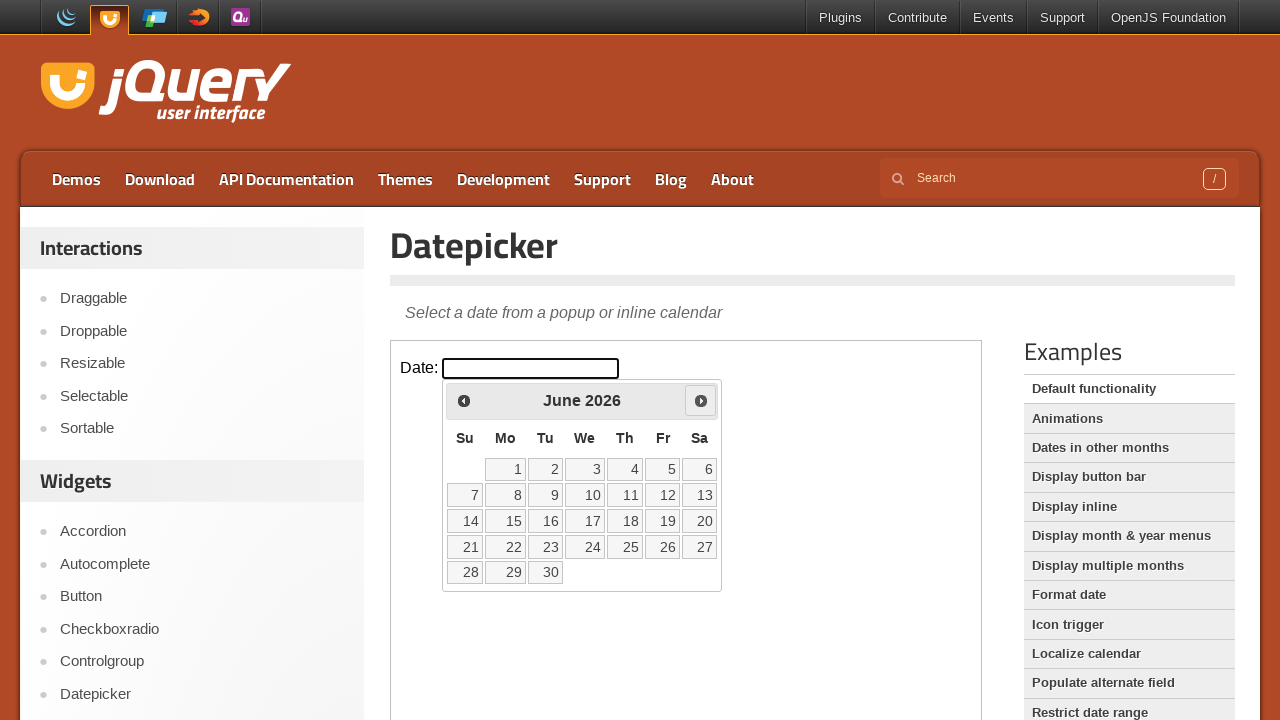

Clicked next month arrow at (701, 400) on iframe >> nth=0 >> internal:control=enter-frame >> .ui-icon-circle-triangle-e
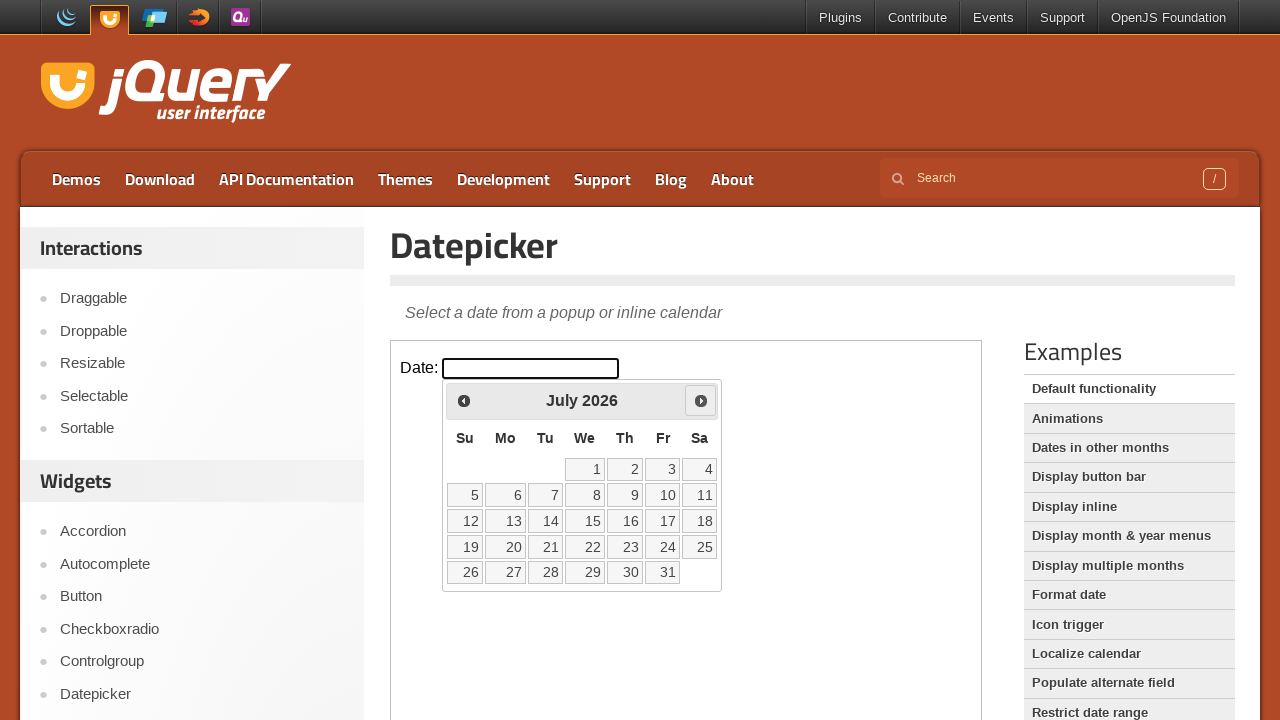

Waited for calendar to update
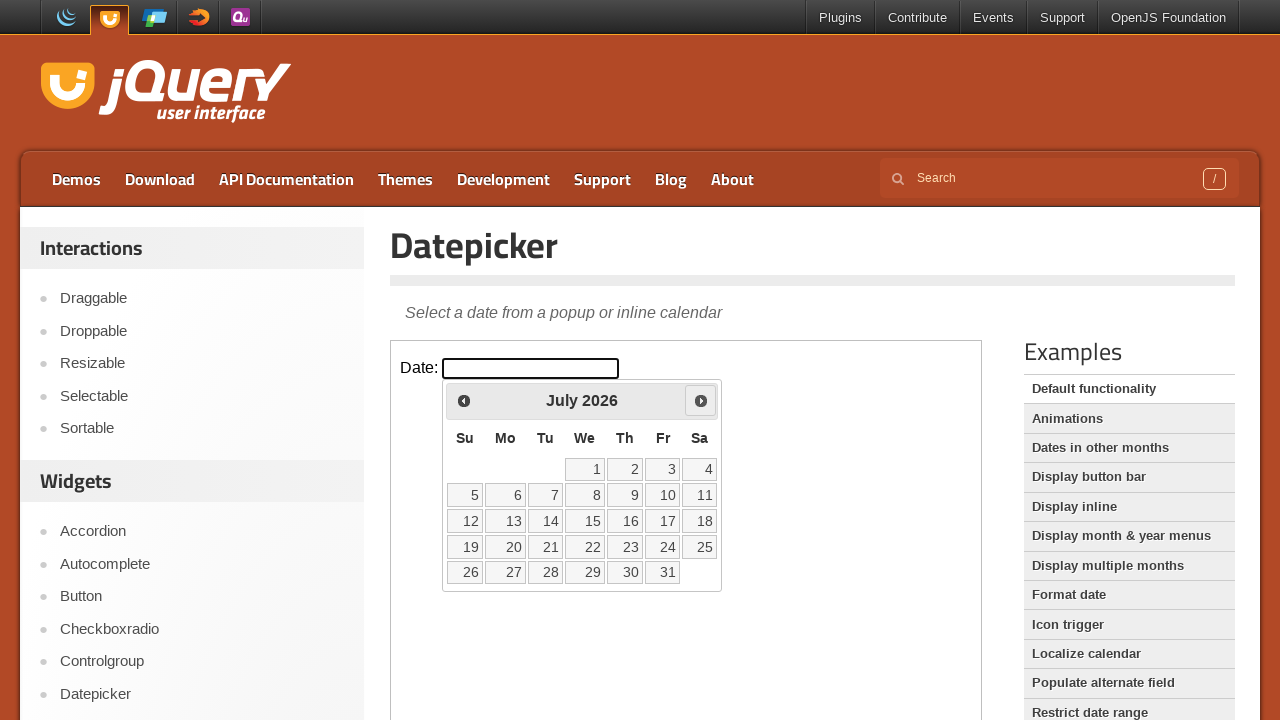

Checked current month: July
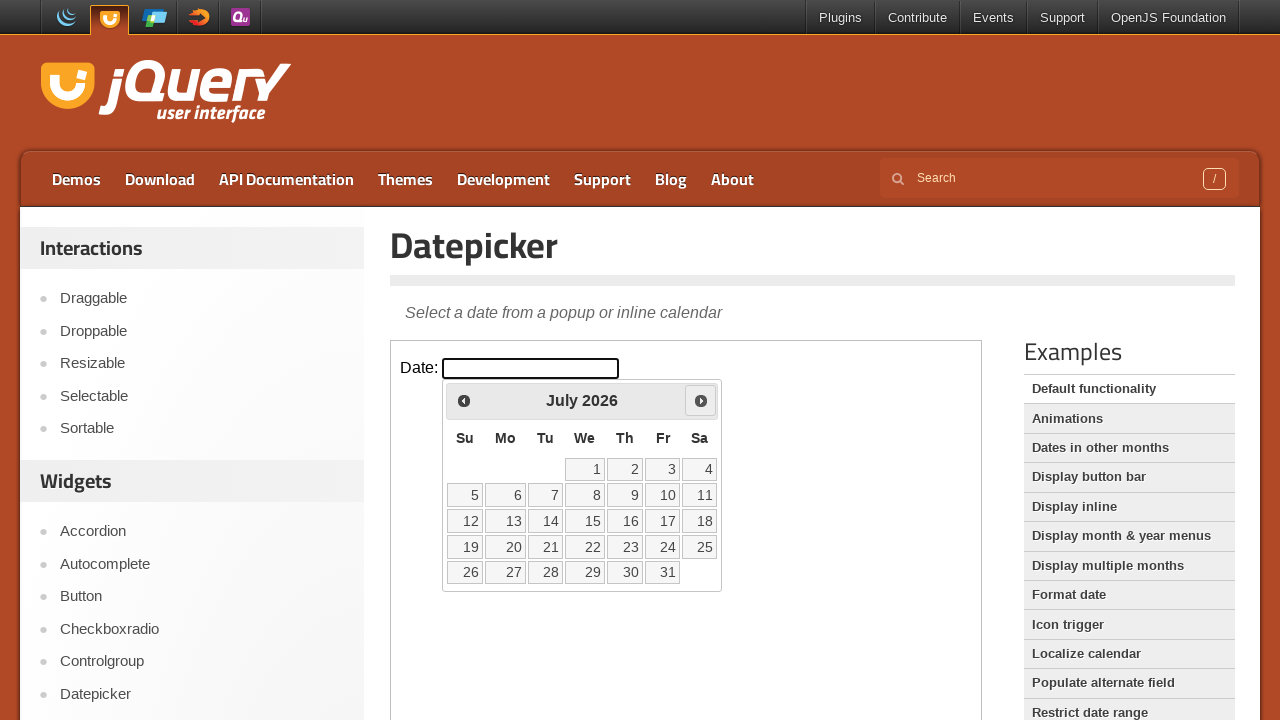

Selected day 19 from the calendar at (465, 547) on iframe >> nth=0 >> internal:control=enter-frame >> td[data-handler='selectDay'] 
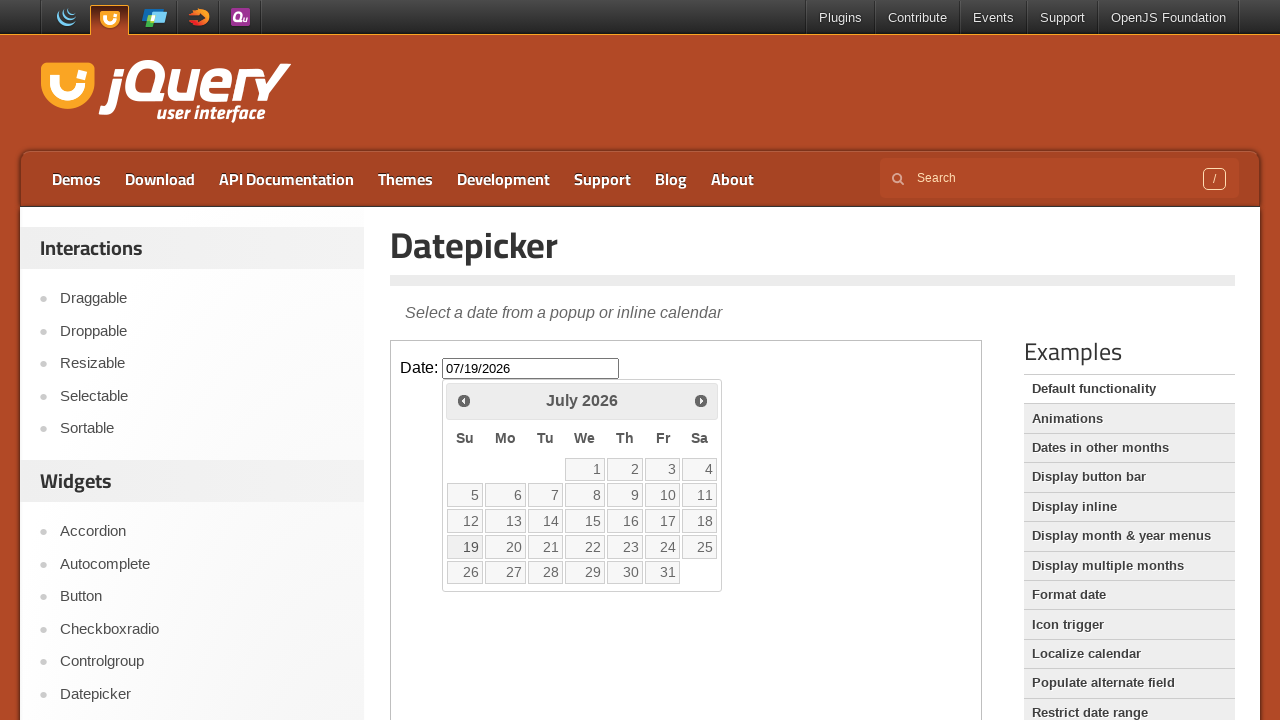

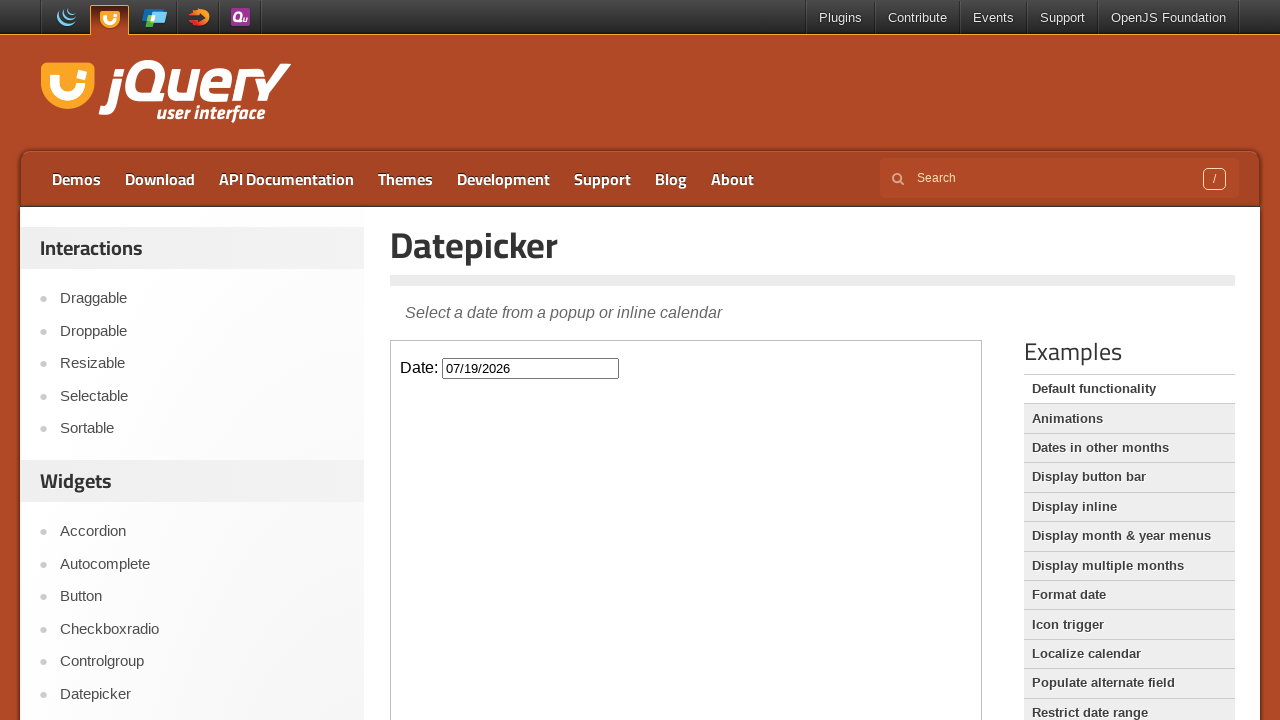